Tests browser window/tab switching functionality by clicking a button that opens a new tab, switching to the new tab, and then switching back to the original window.

Starting URL: https://formy-project.herokuapp.com/switch-window

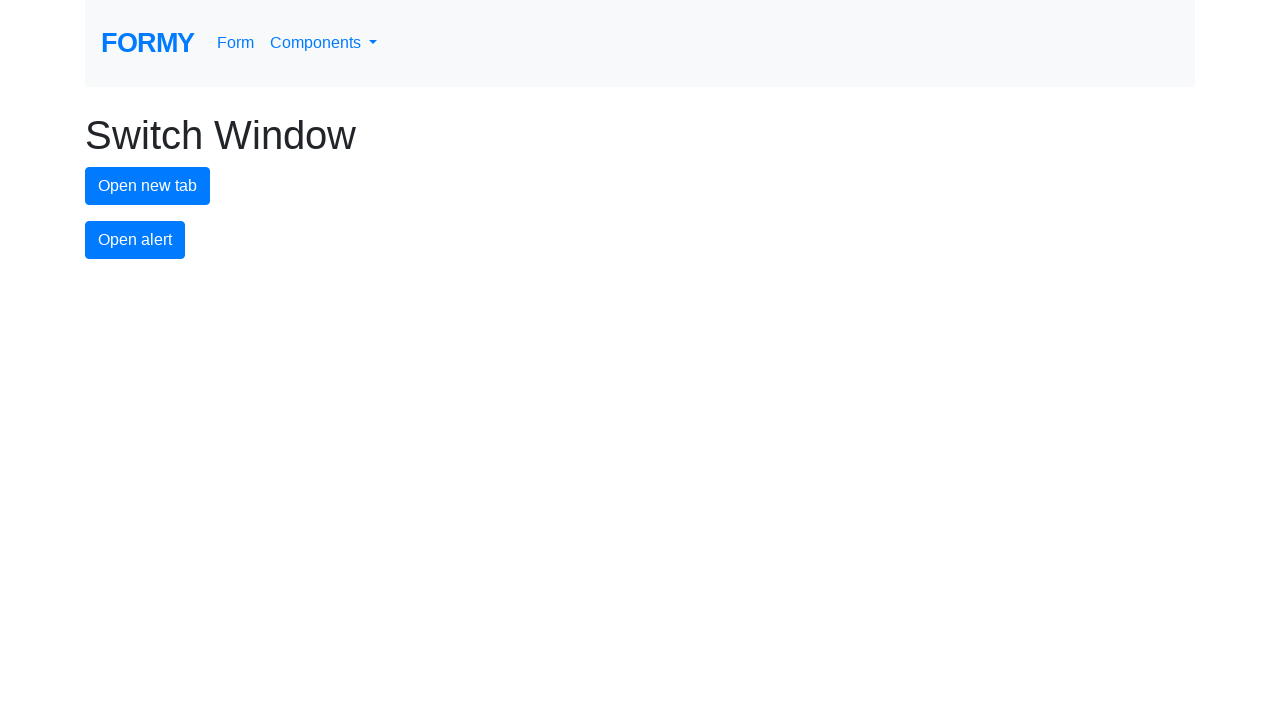

Clicked button to open new tab at (148, 186) on #new-tab-button
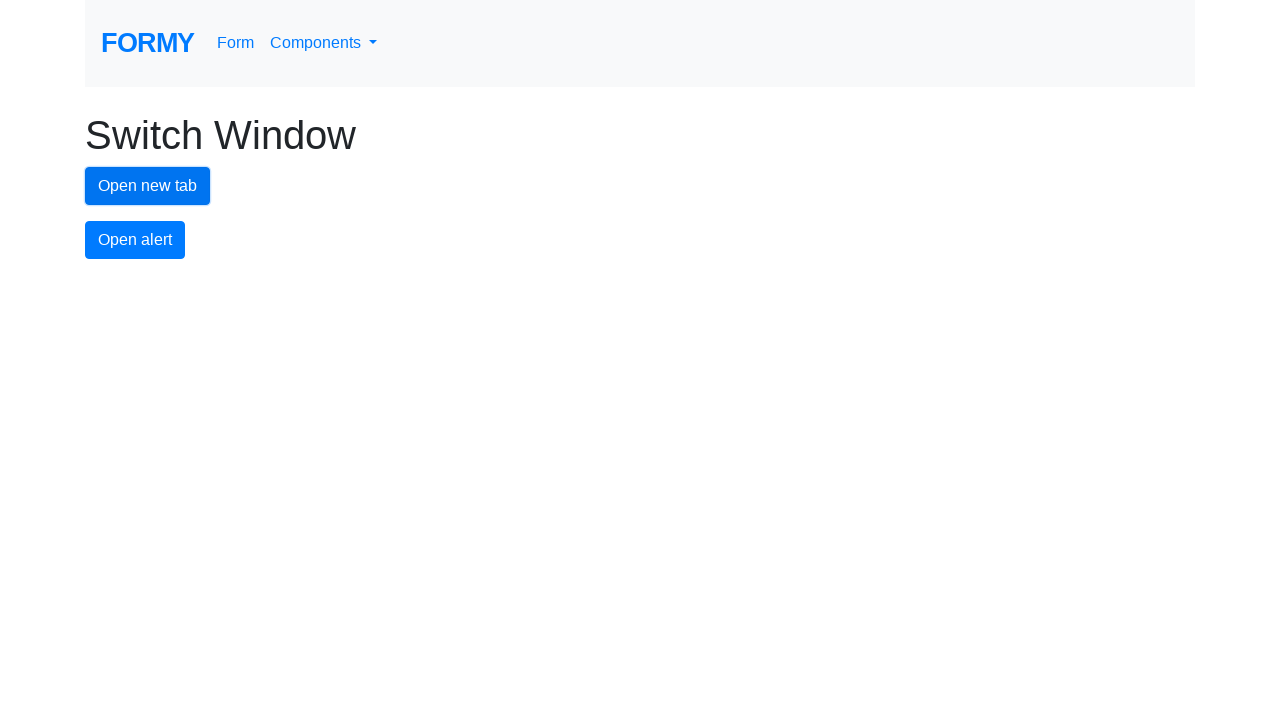

New tab opened and page object captured at (148, 186) on #new-tab-button
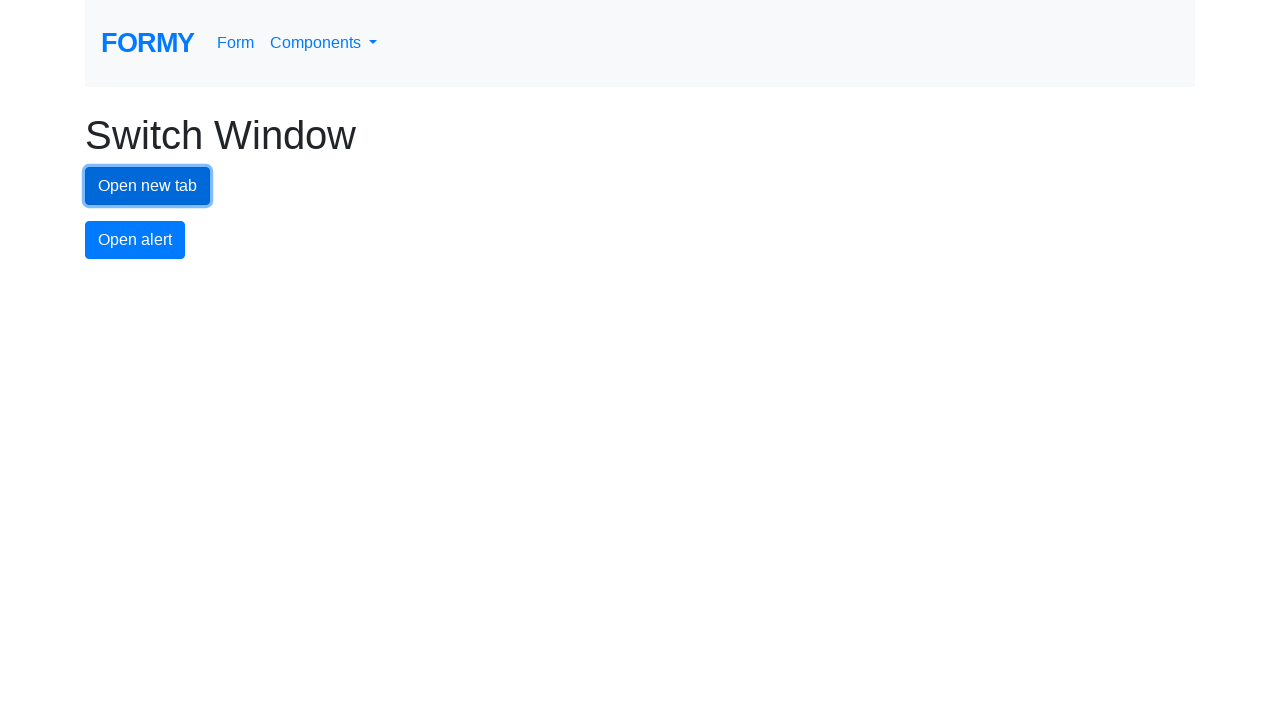

Assigned new page object
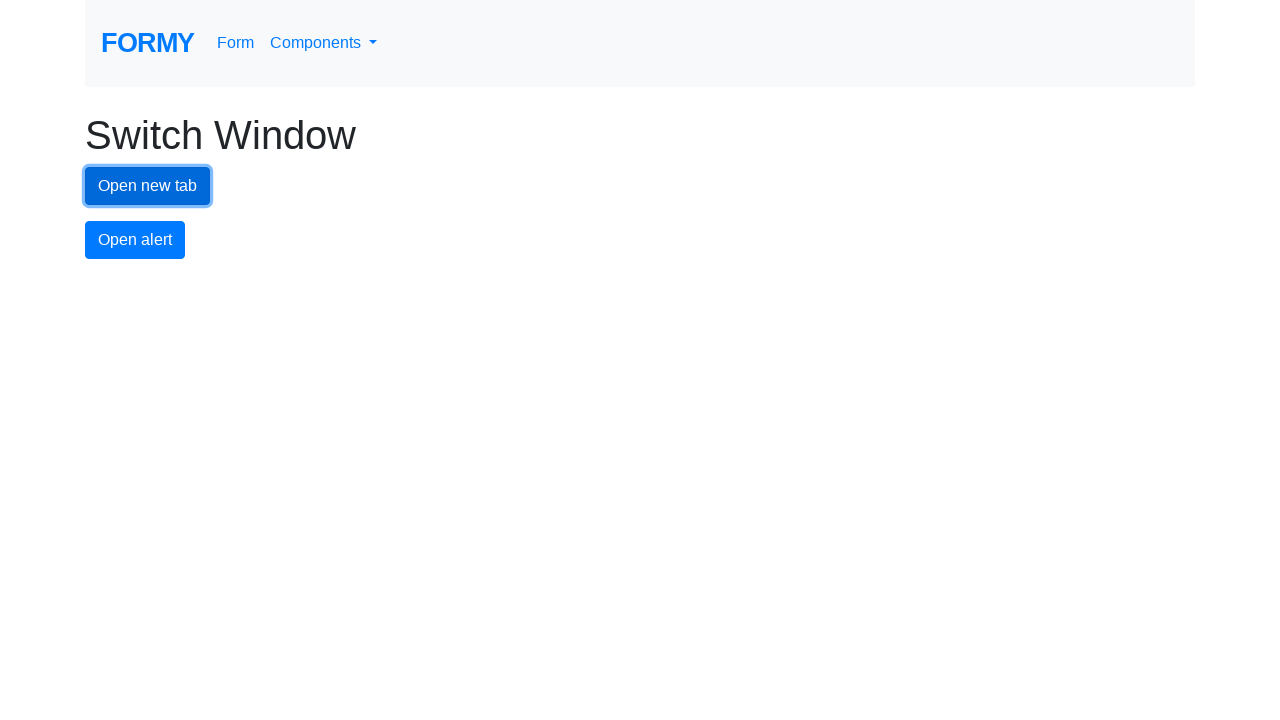

New page loaded completely
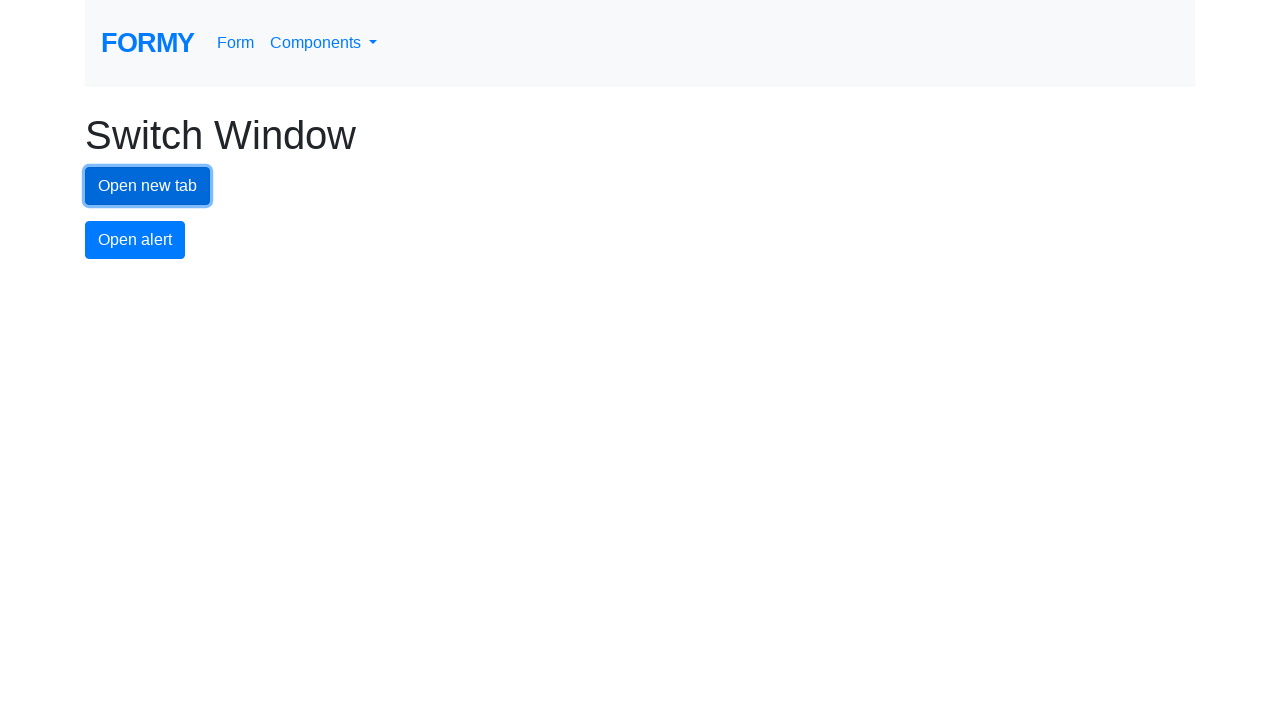

Switched back to original window/tab
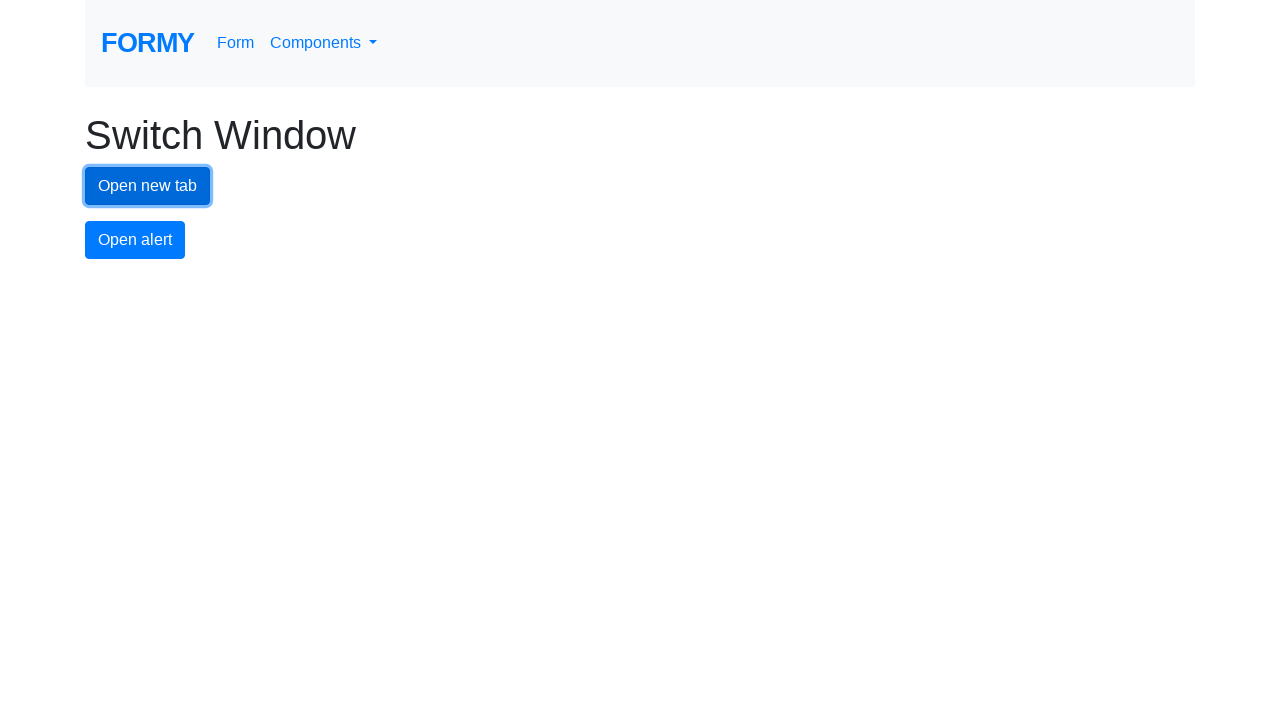

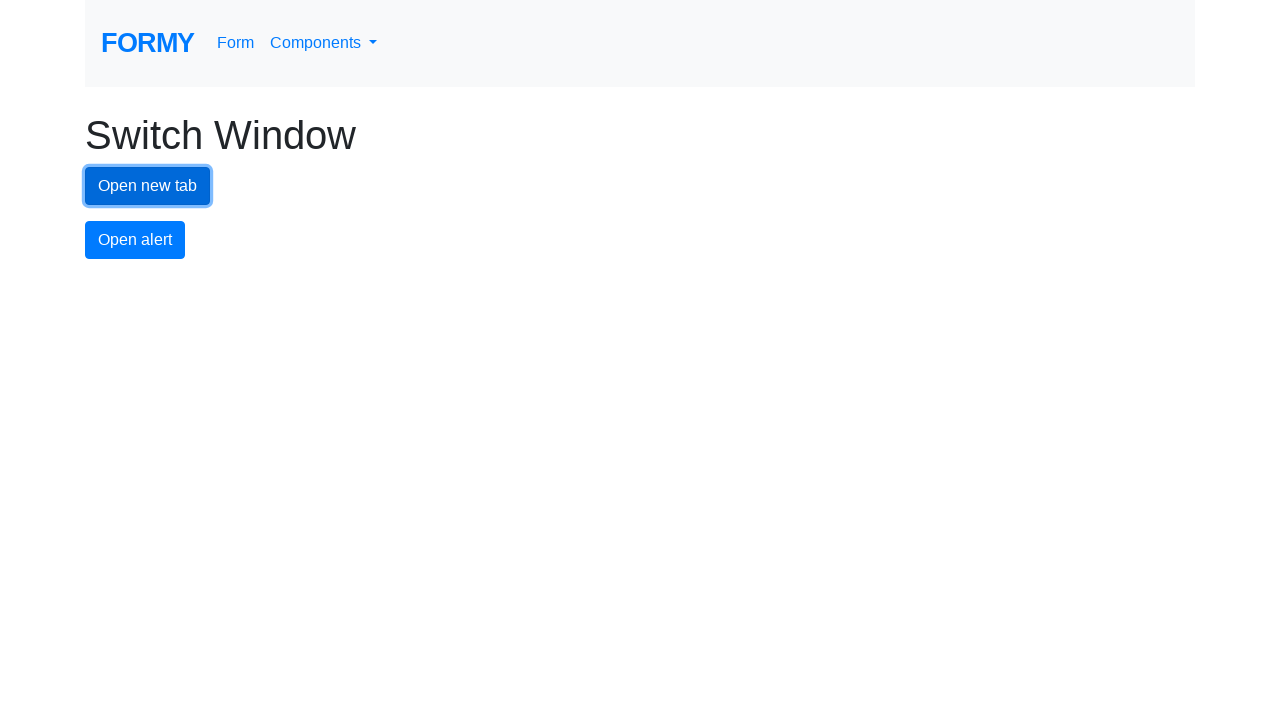